Tests dropdown selection by index, selecting different options in sequence

Starting URL: https://the-internet.herokuapp.com/dropdown

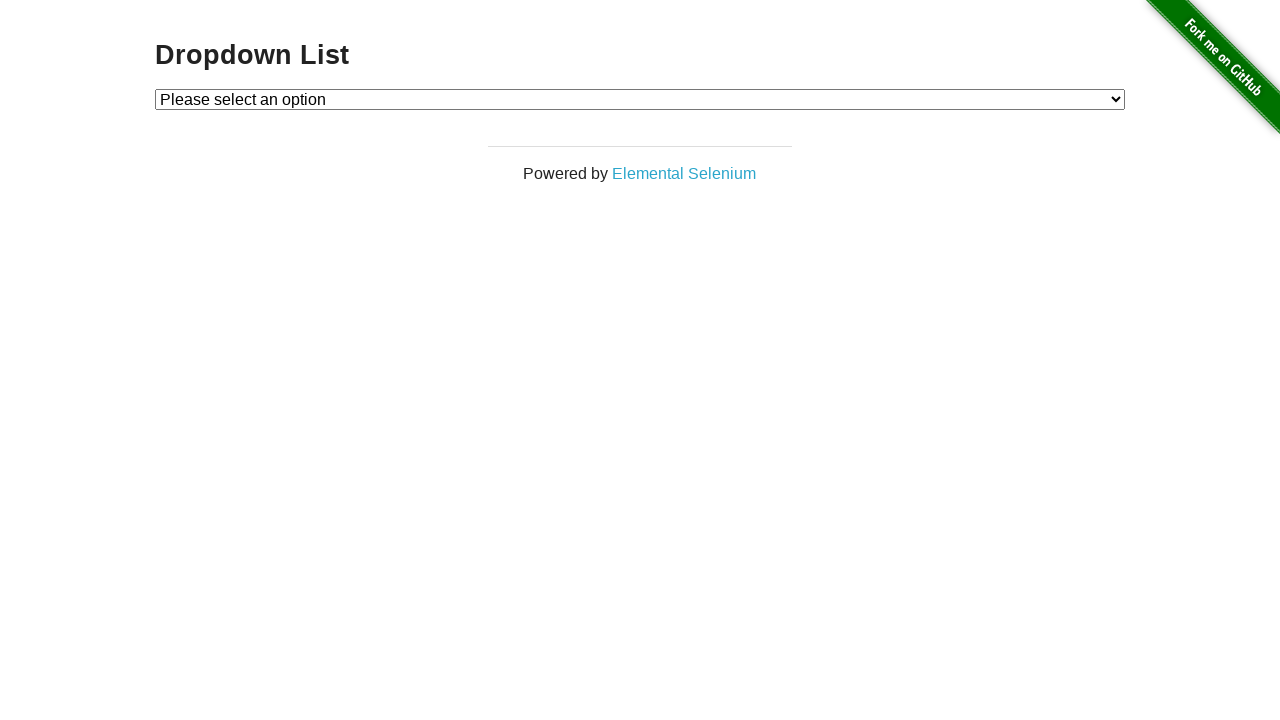

Located dropdown element
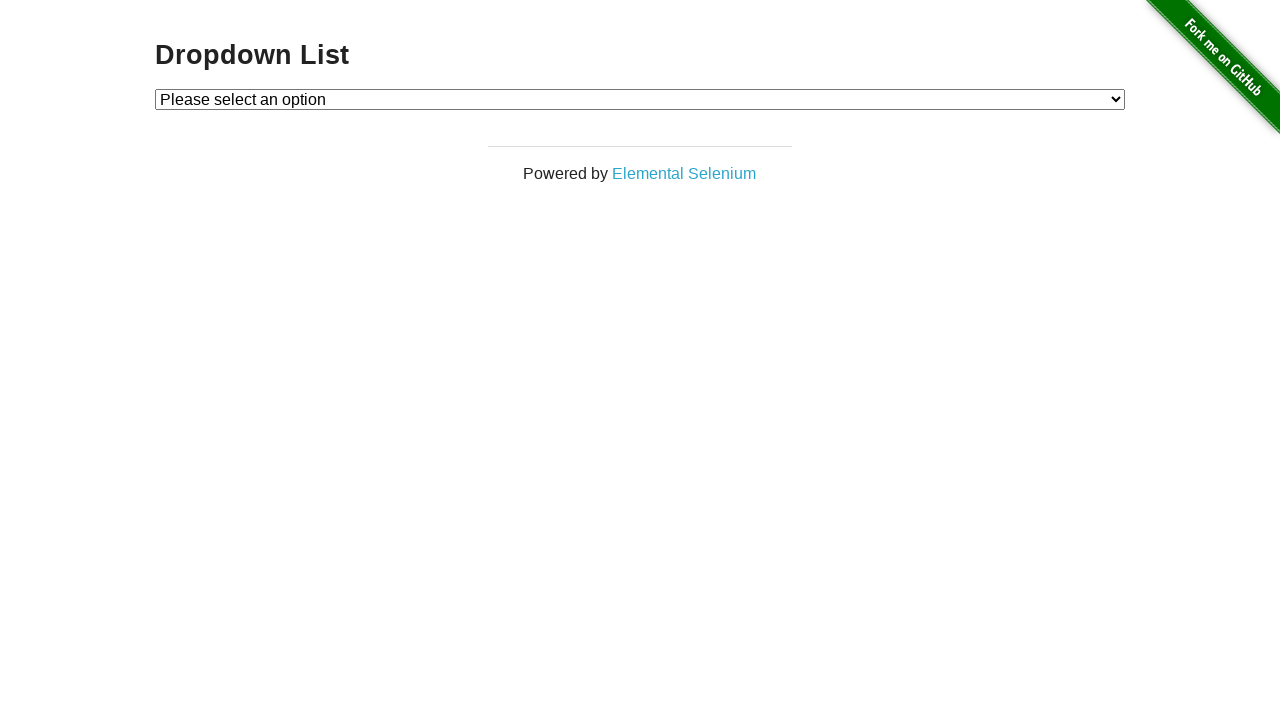

Selected Option 1 by index 1 on #dropdown
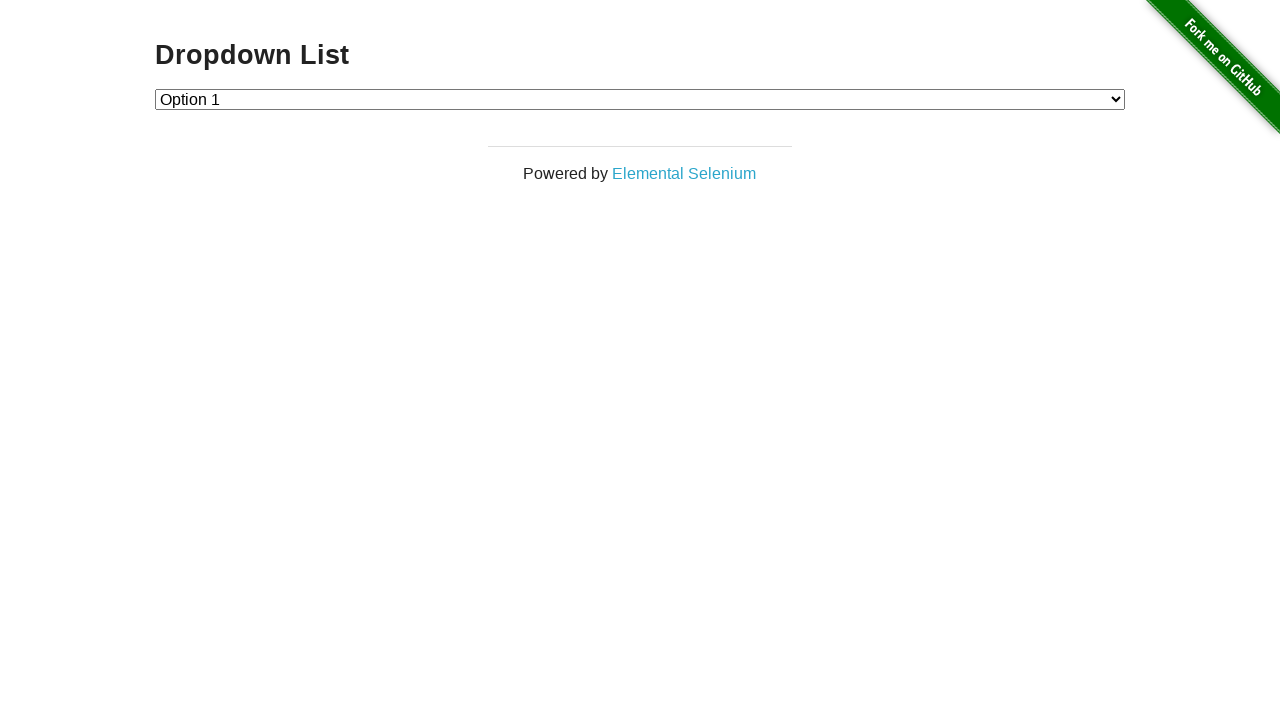

Waited 2 seconds after selecting Option 1
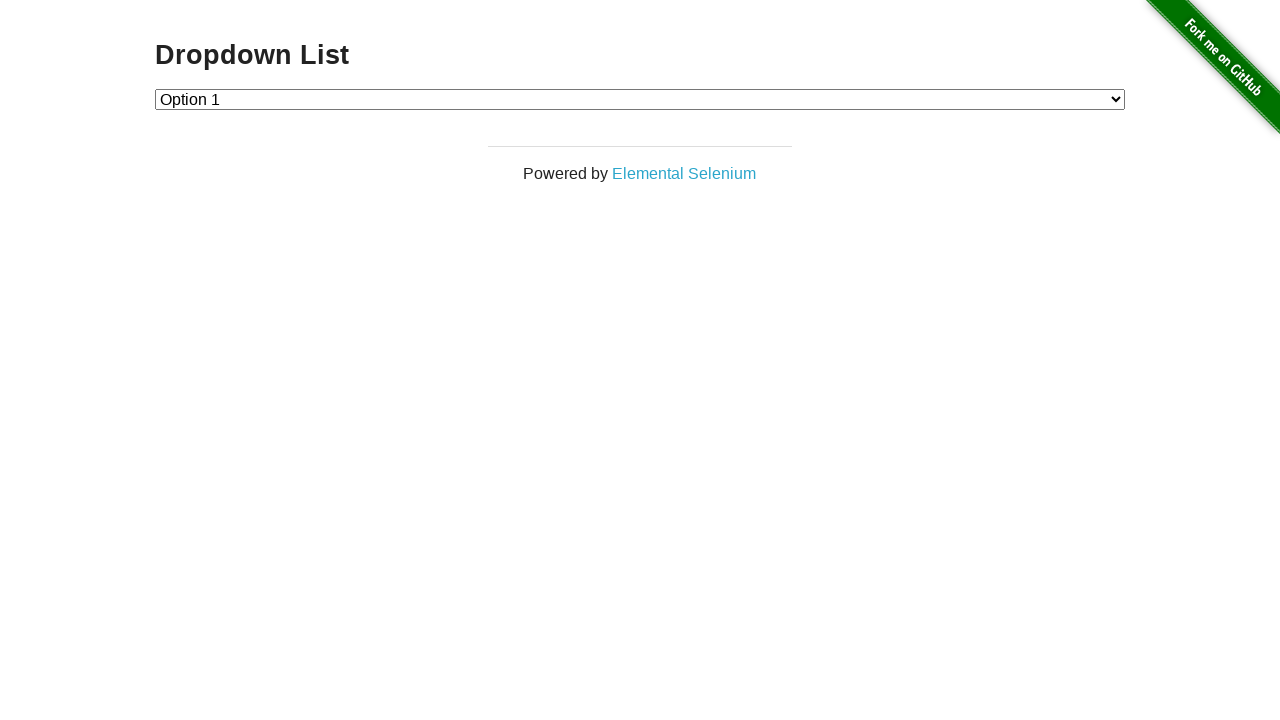

Selected Option 2 by index 2 on #dropdown
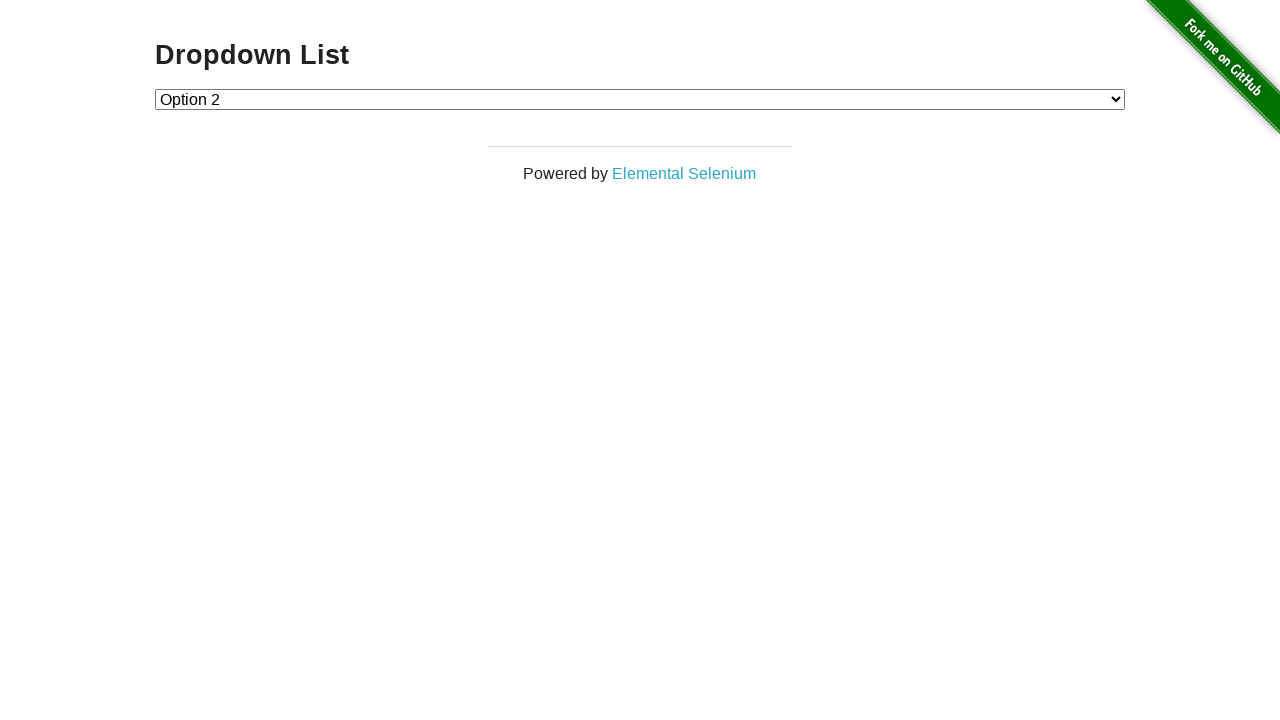

Waited 2 seconds after selecting Option 2
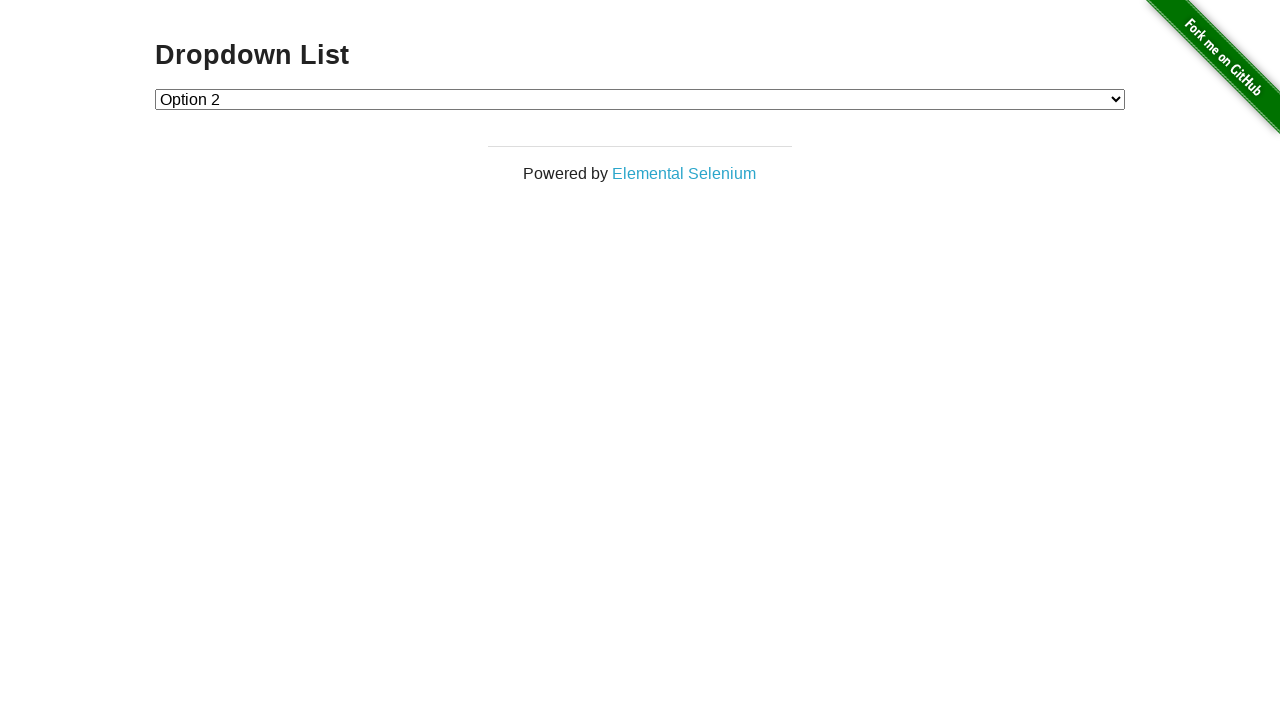

Selected Option 1 again by index 1 on #dropdown
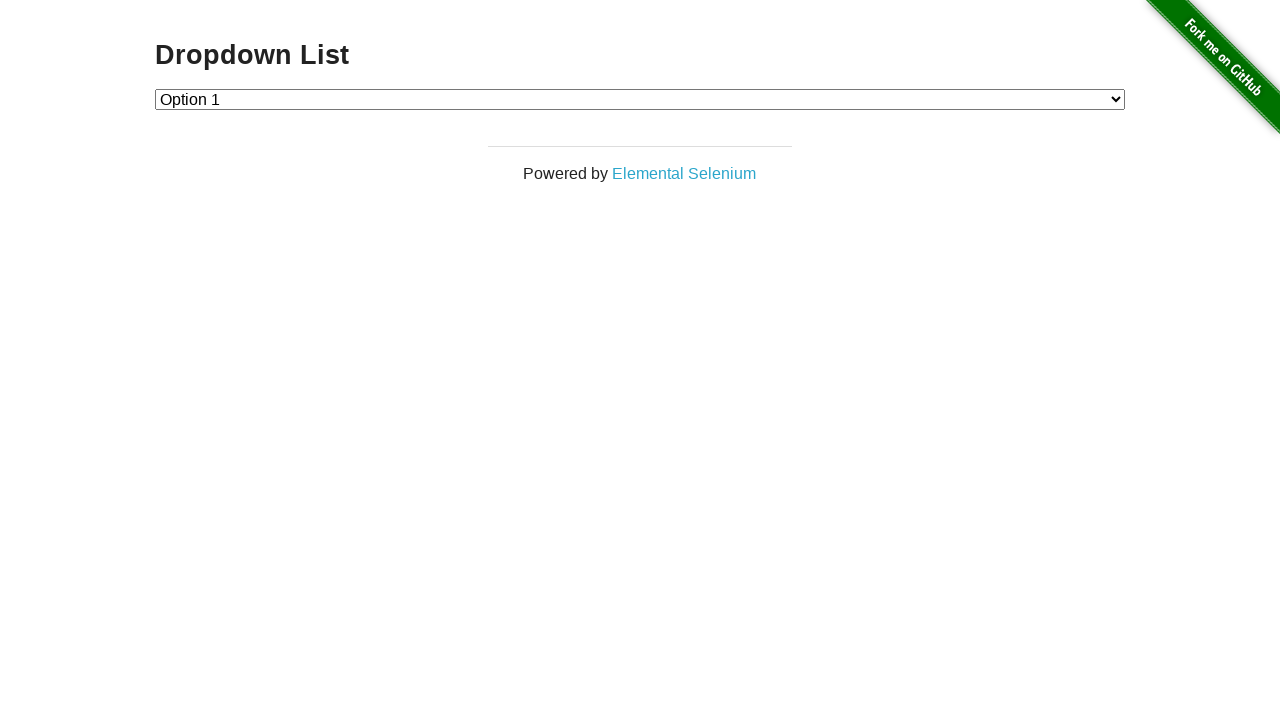

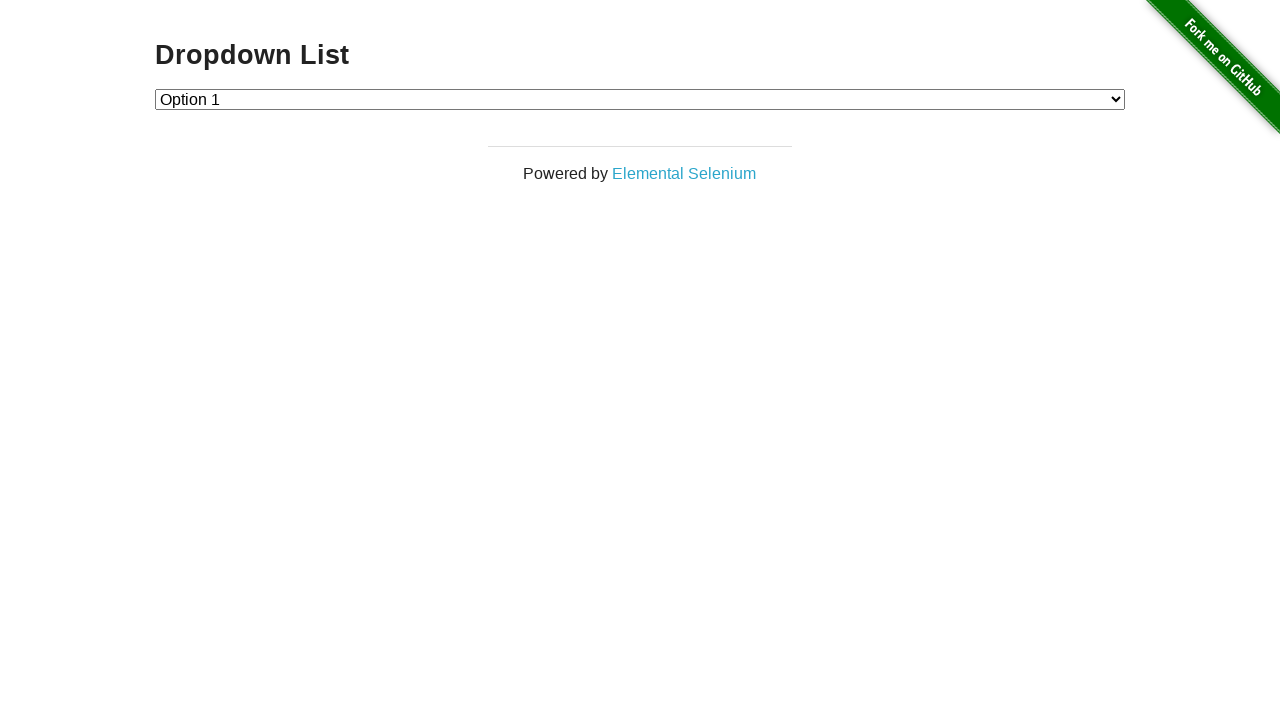